Tests hover functionality by hovering over an avatar image and verifying that the caption/additional information becomes visible.

Starting URL: http://the-internet.herokuapp.com/hovers

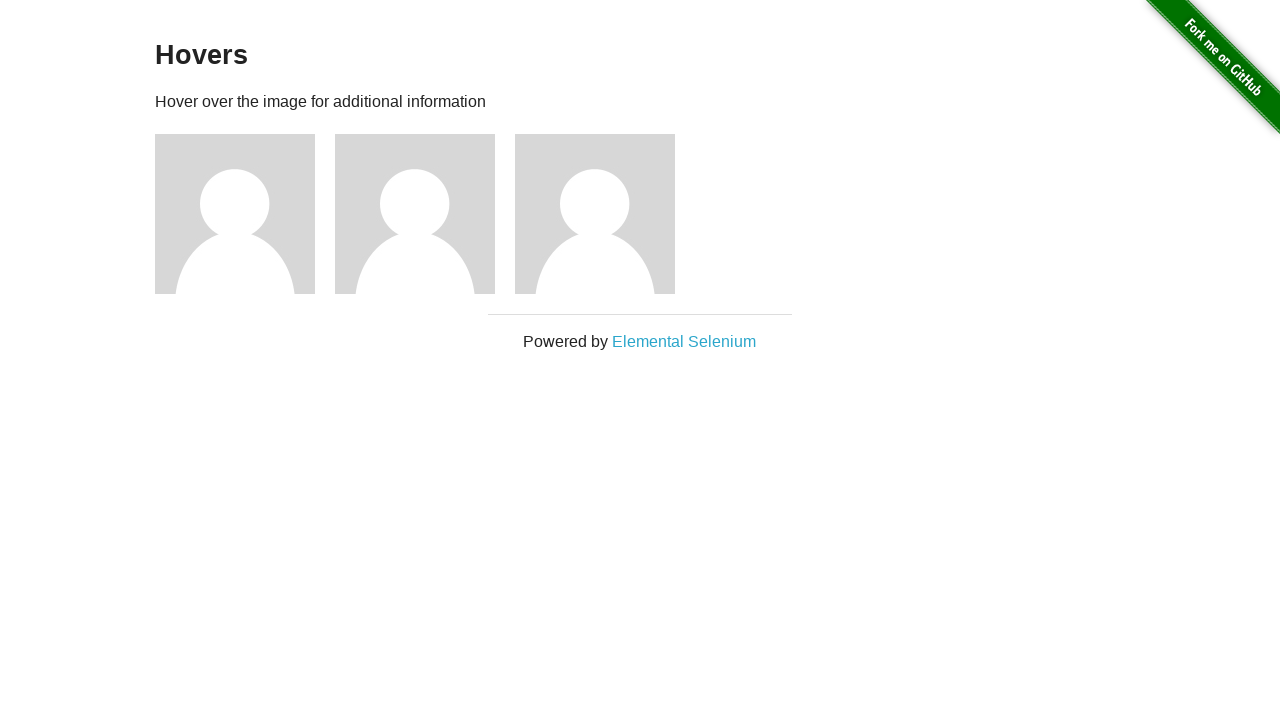

Located the first avatar figure element
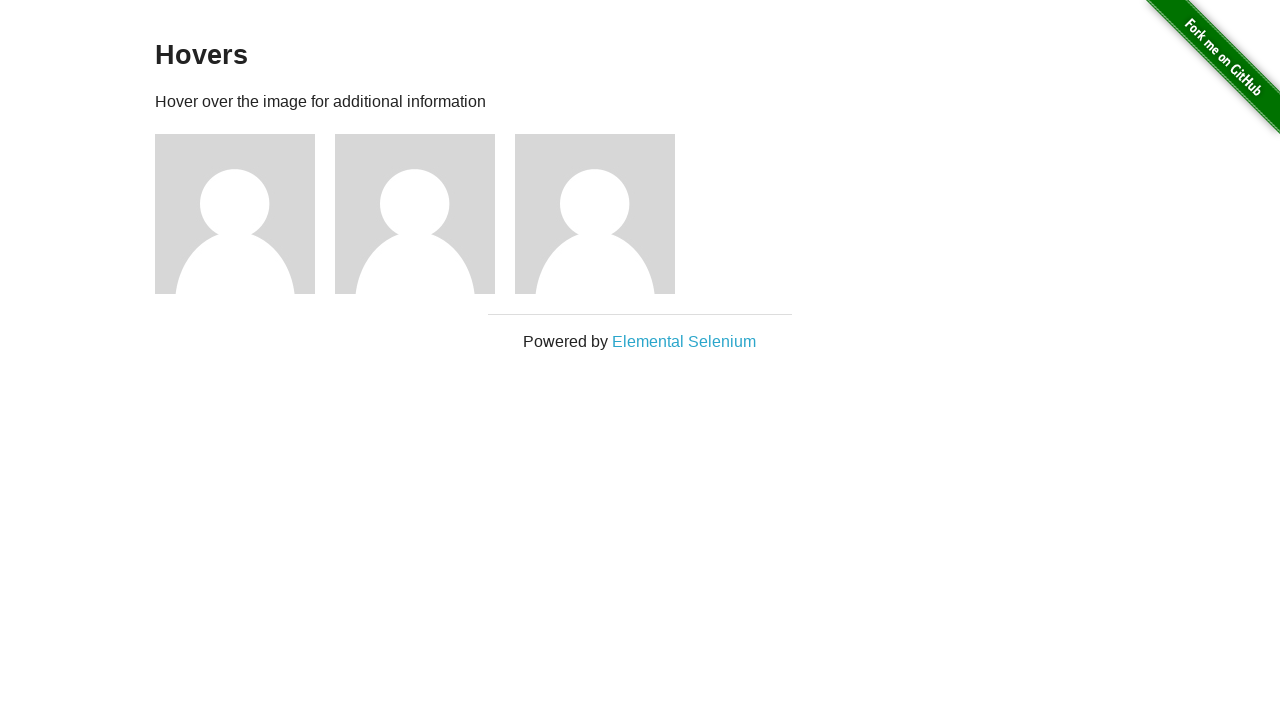

Hovered over the avatar image at (245, 214) on .figure >> nth=0
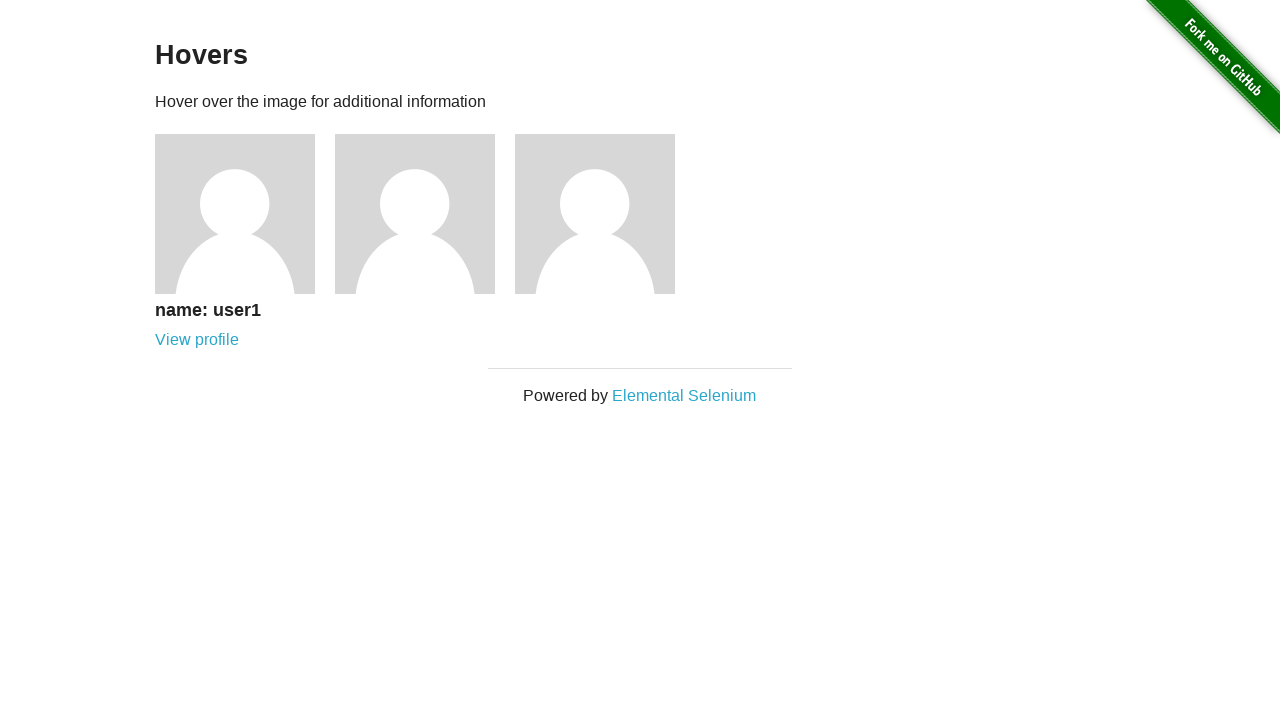

Located the first figcaption element
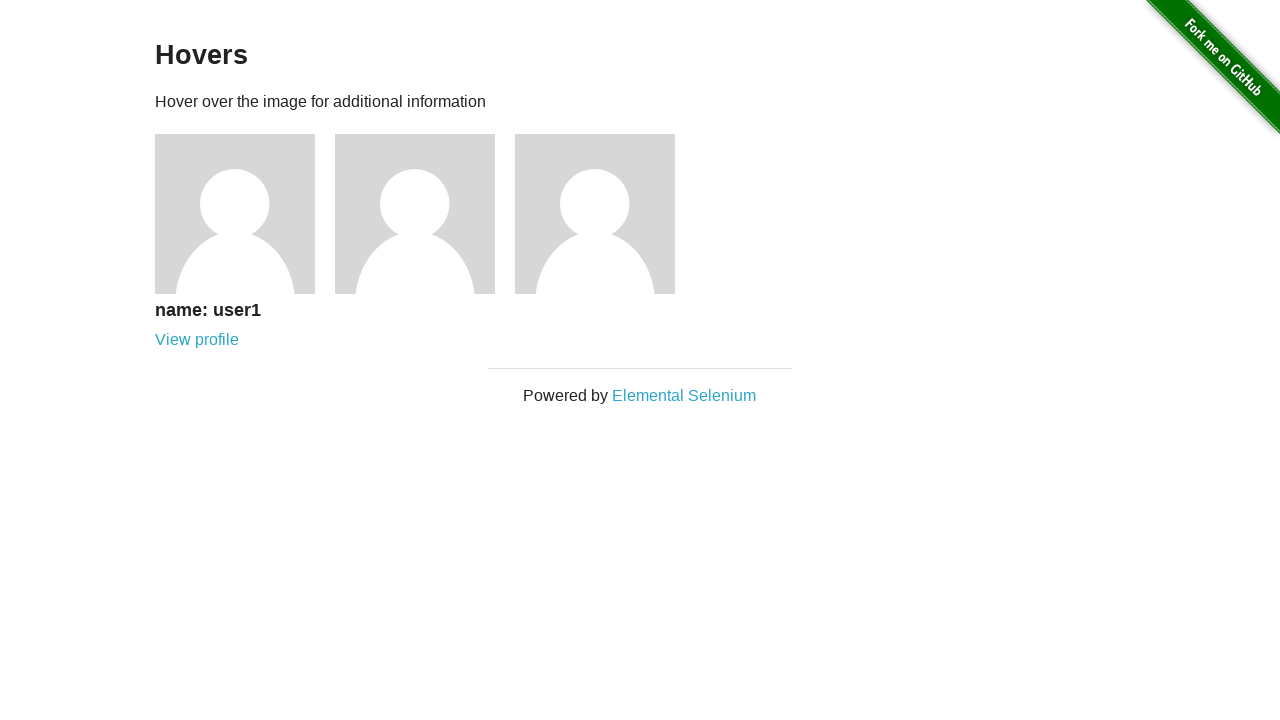

Caption became visible after hovering
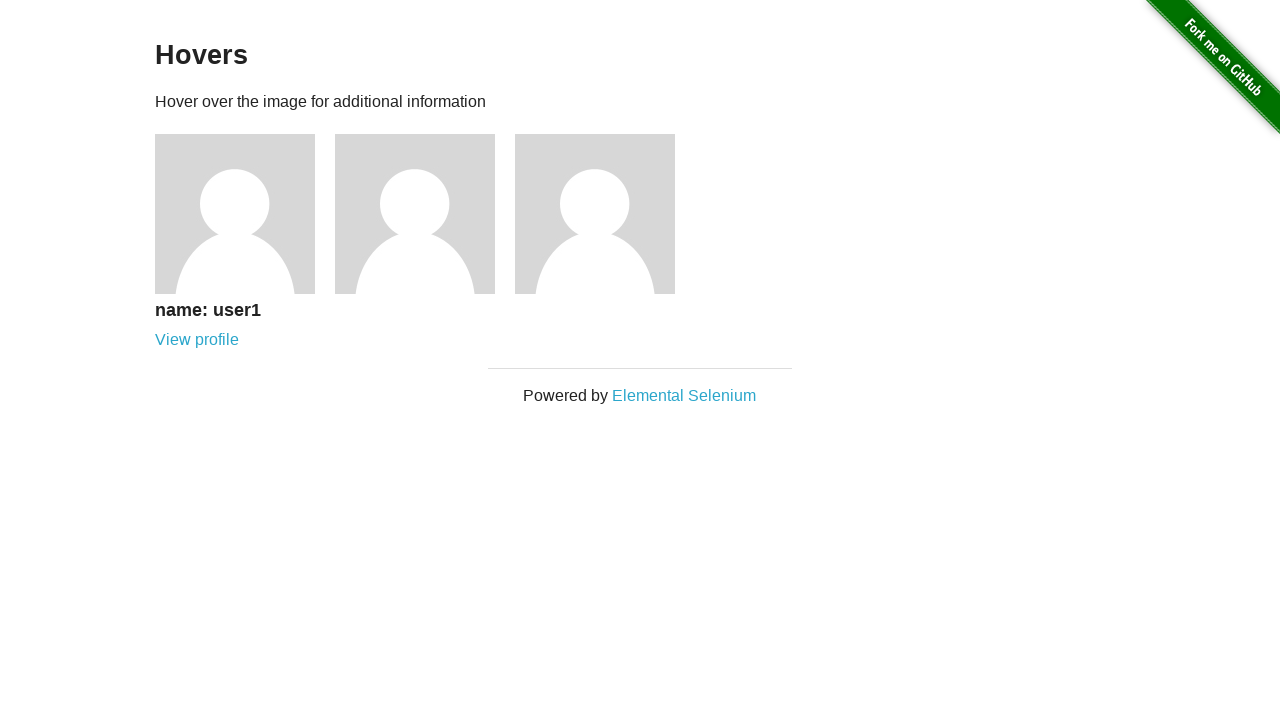

Verified that the caption is visible
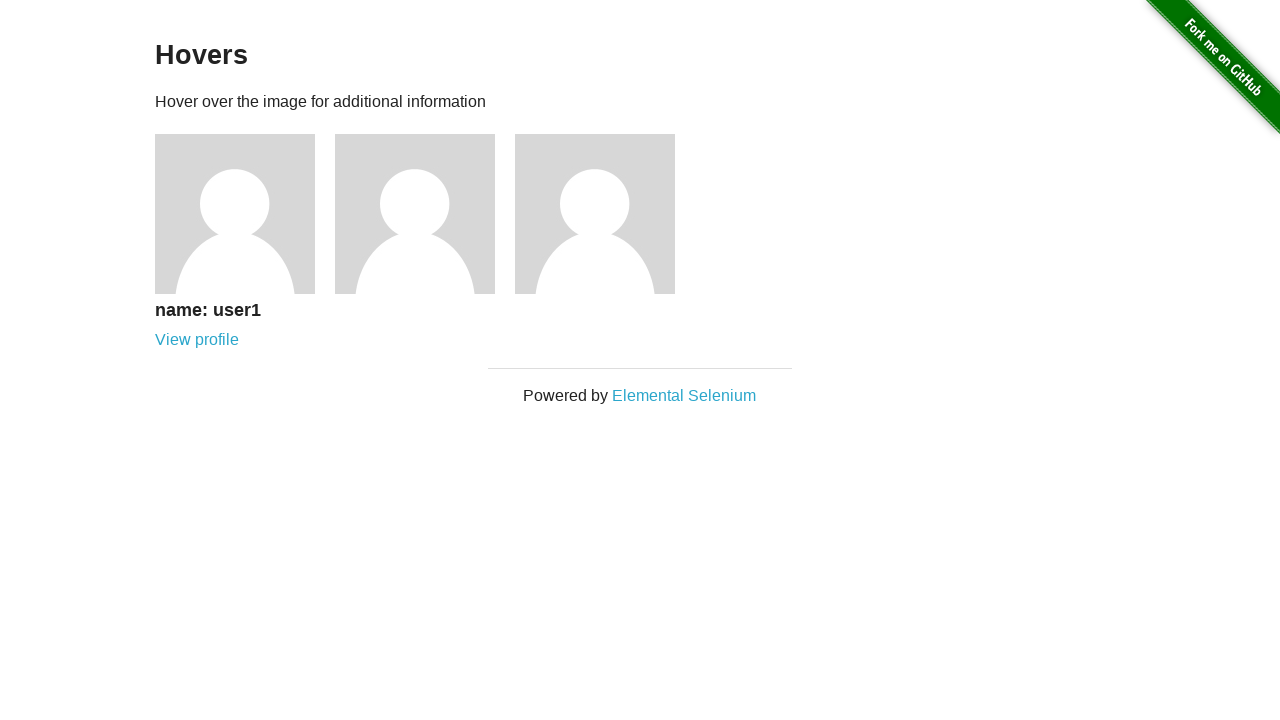

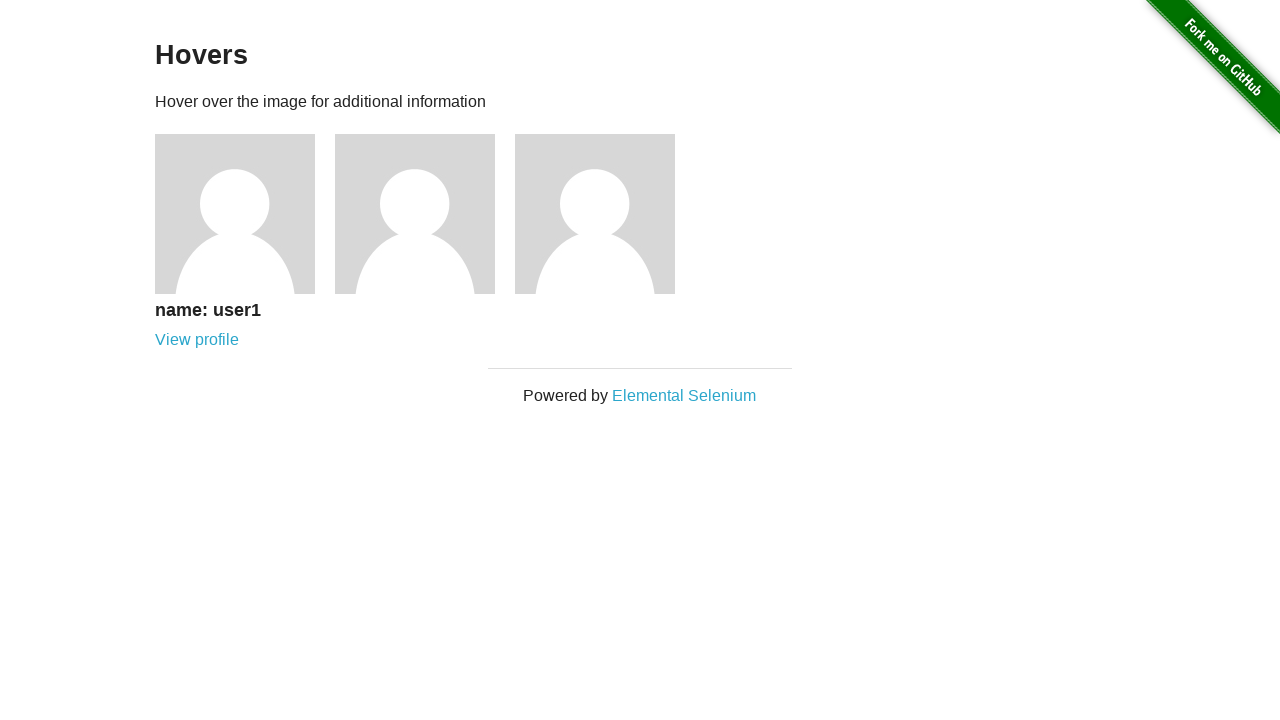